Navigates to dictionary page and clicks on the sidebar letter S link to access letter-specific dictionary

Starting URL: https://qualeagiria.com.br/

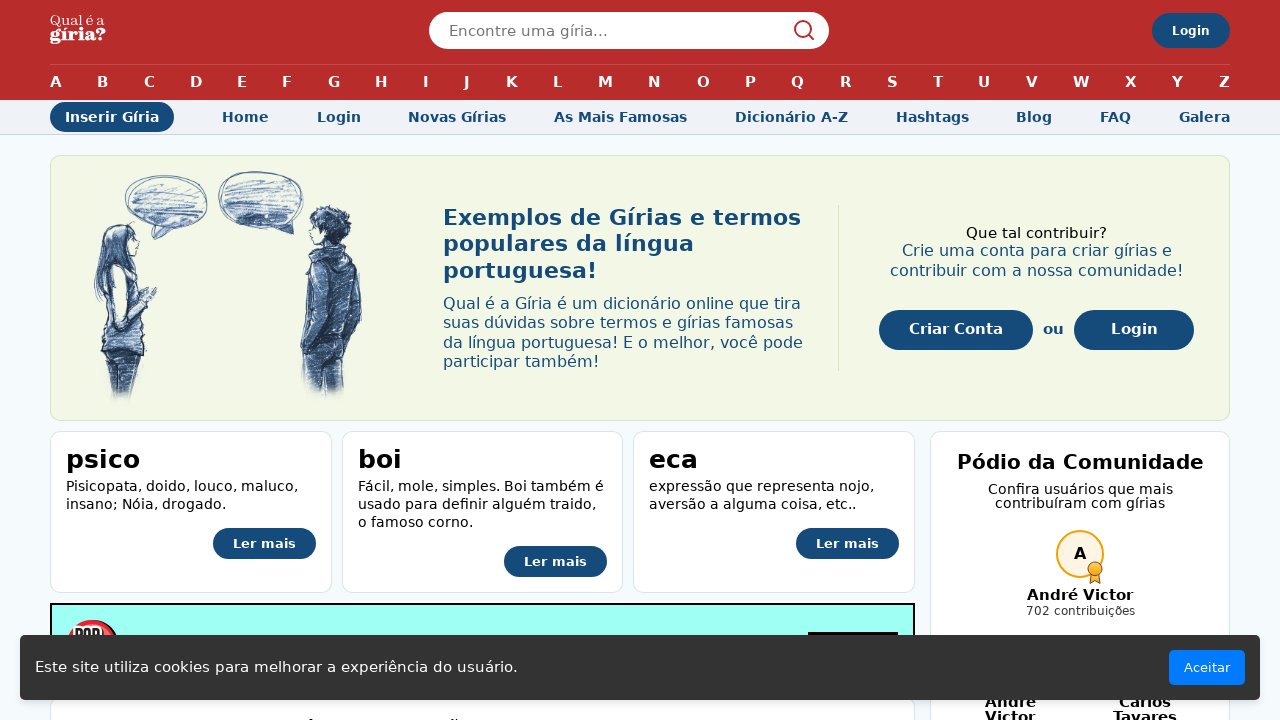

Clicked on 'Dicionário A-Z' link at (791, 117) on internal:role=link[name="Dicionário A-Z"i]
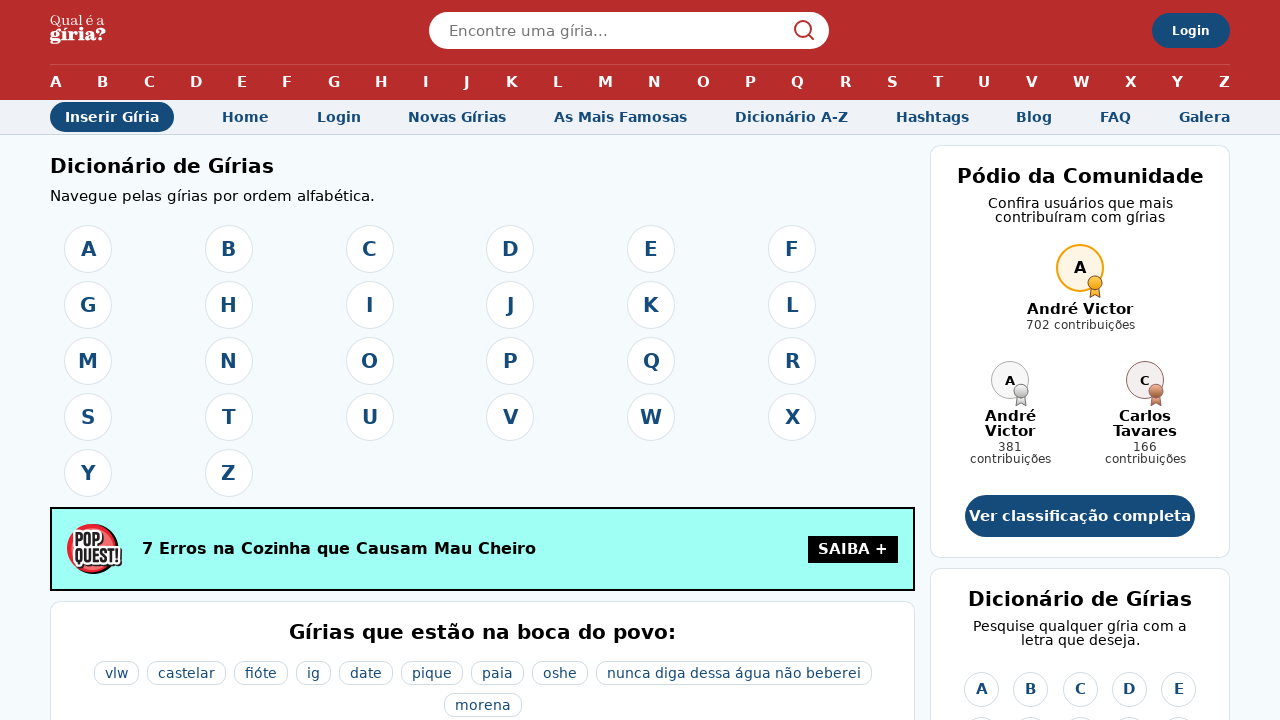

Navigated to dictionary A-Z page
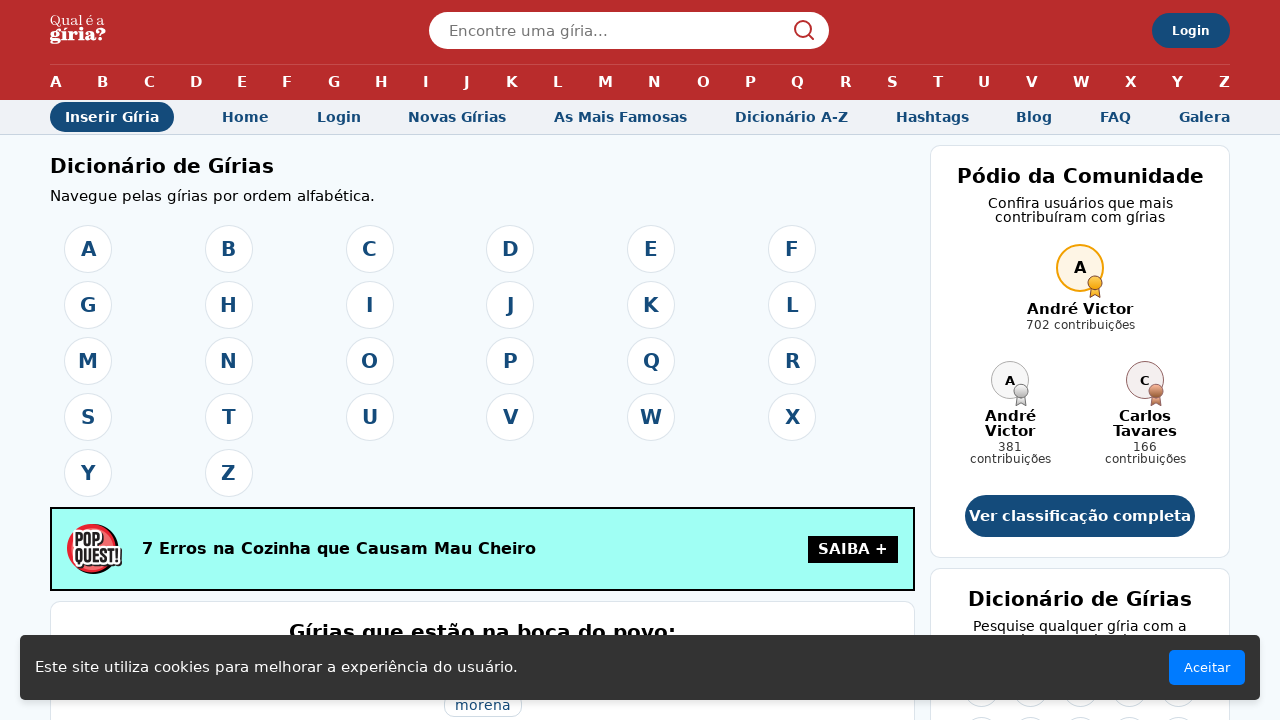

Clicked on letter 'S' in sidebar to access letter-specific dictionary at (1129, 360) on internal:role=link[name="S"s] >> nth=2
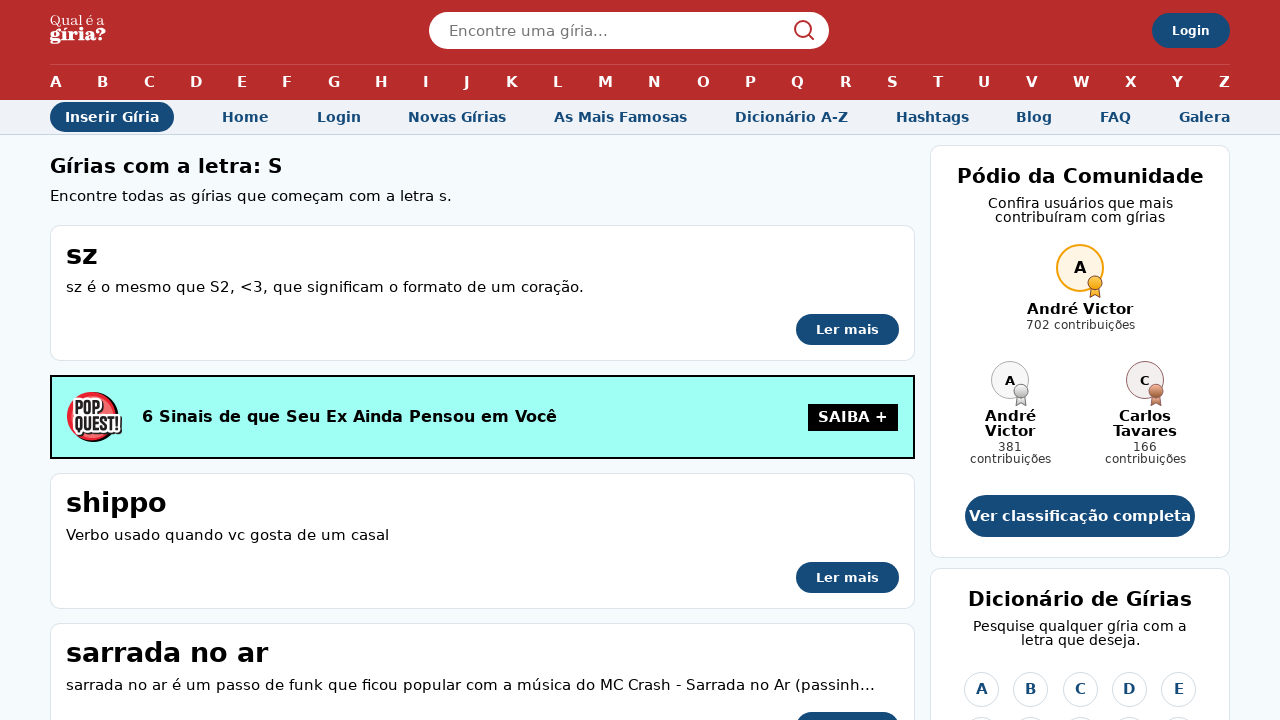

Successfully navigated to letter S dictionary page
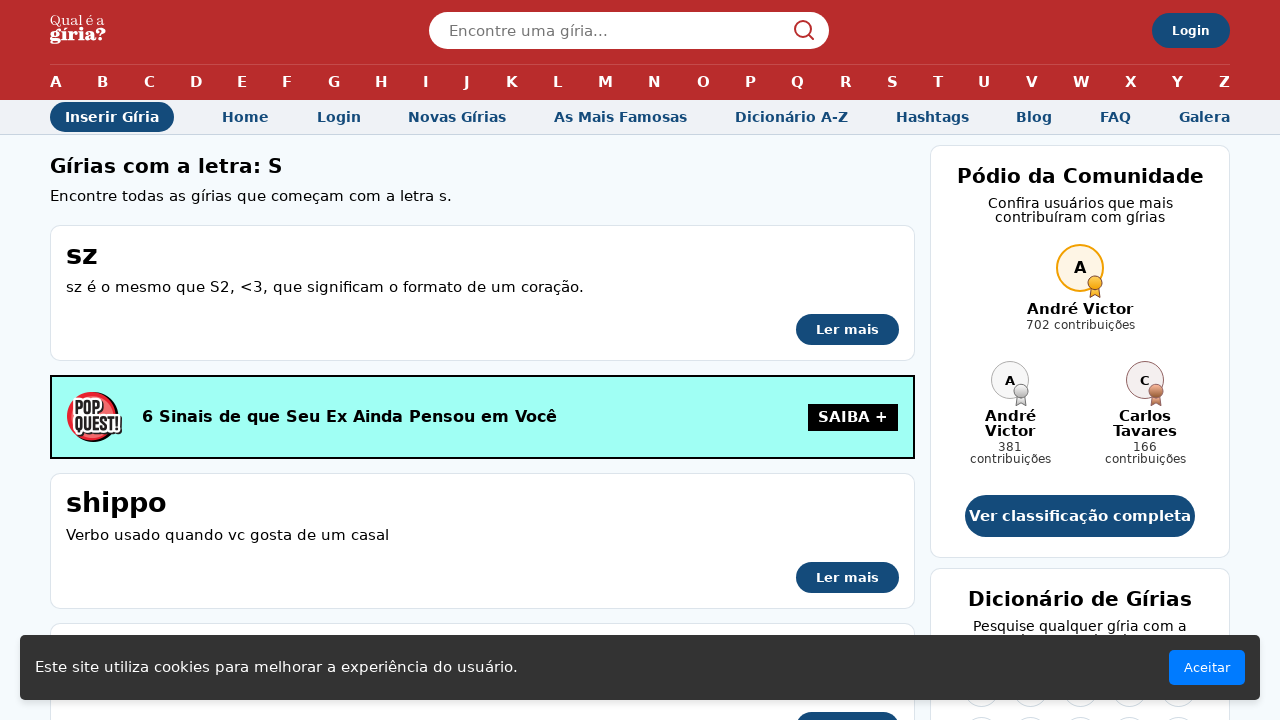

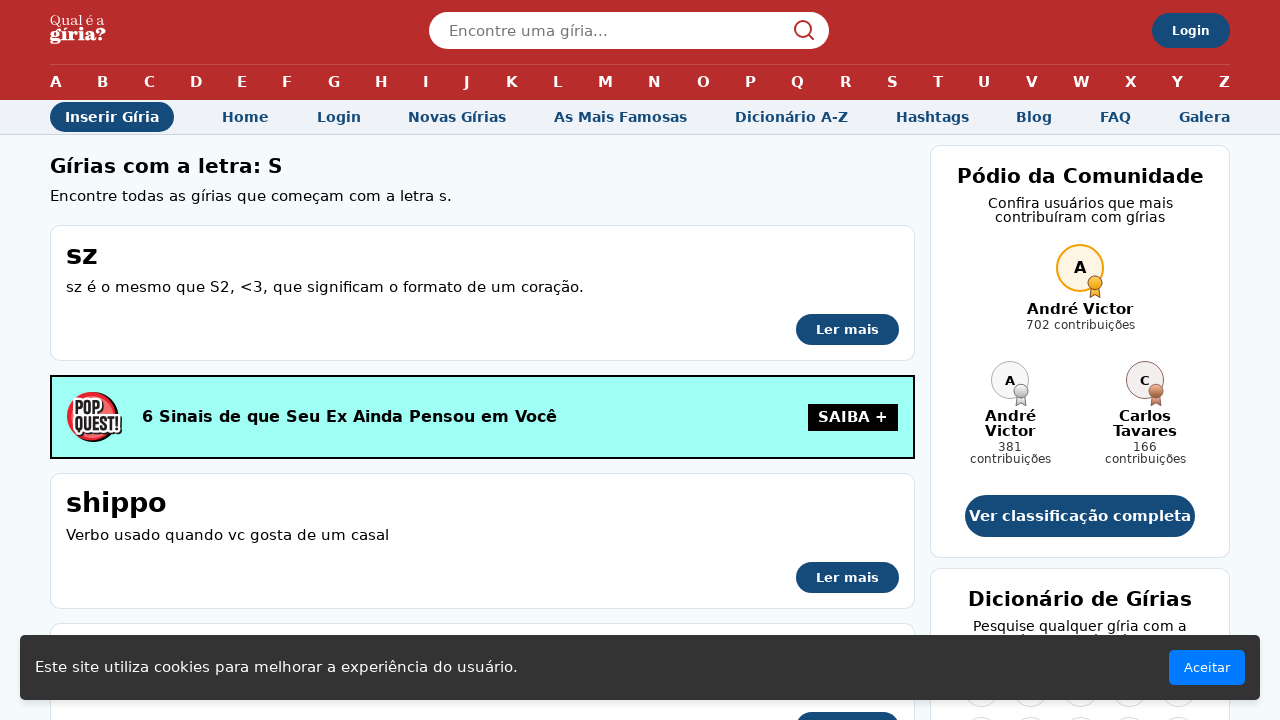